Tests various alert interactions including simple alerts, timed alerts, confirmation dialogs, and prompt alerts across two different demo sites

Starting URL: https://demoqa.com/alerts

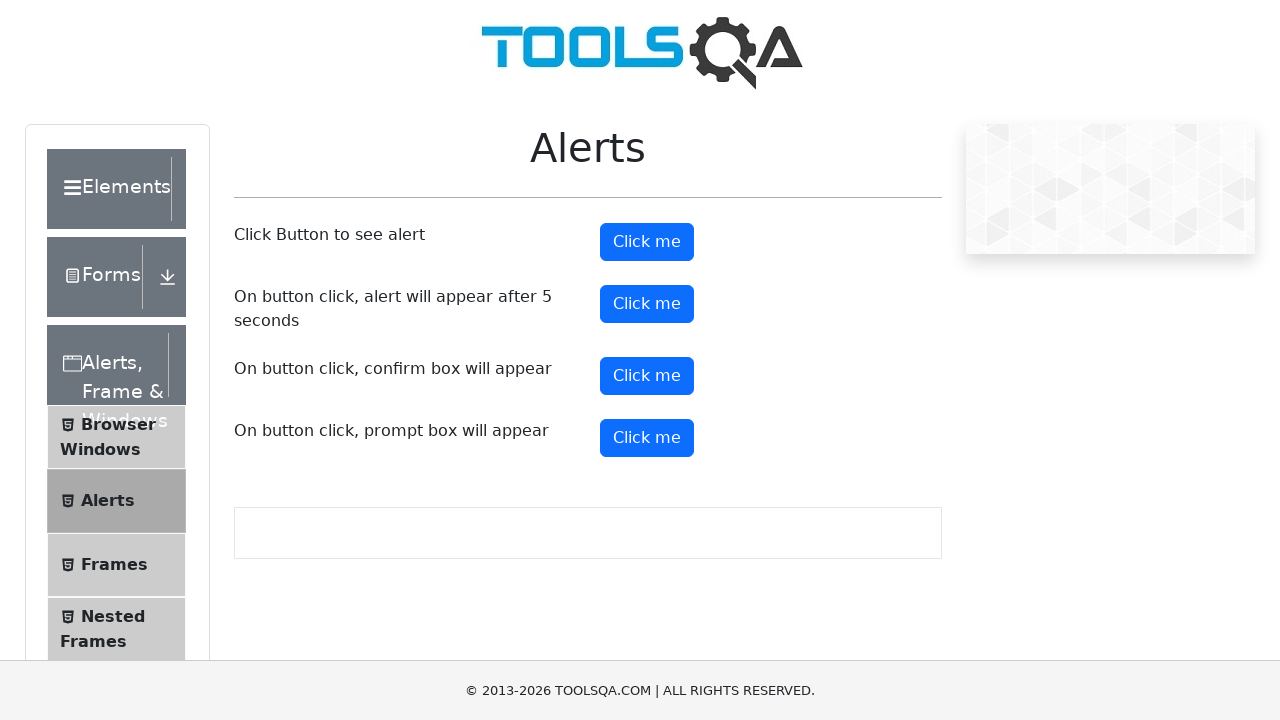

Clicked button to trigger simple alert at (647, 242) on button#alertButton
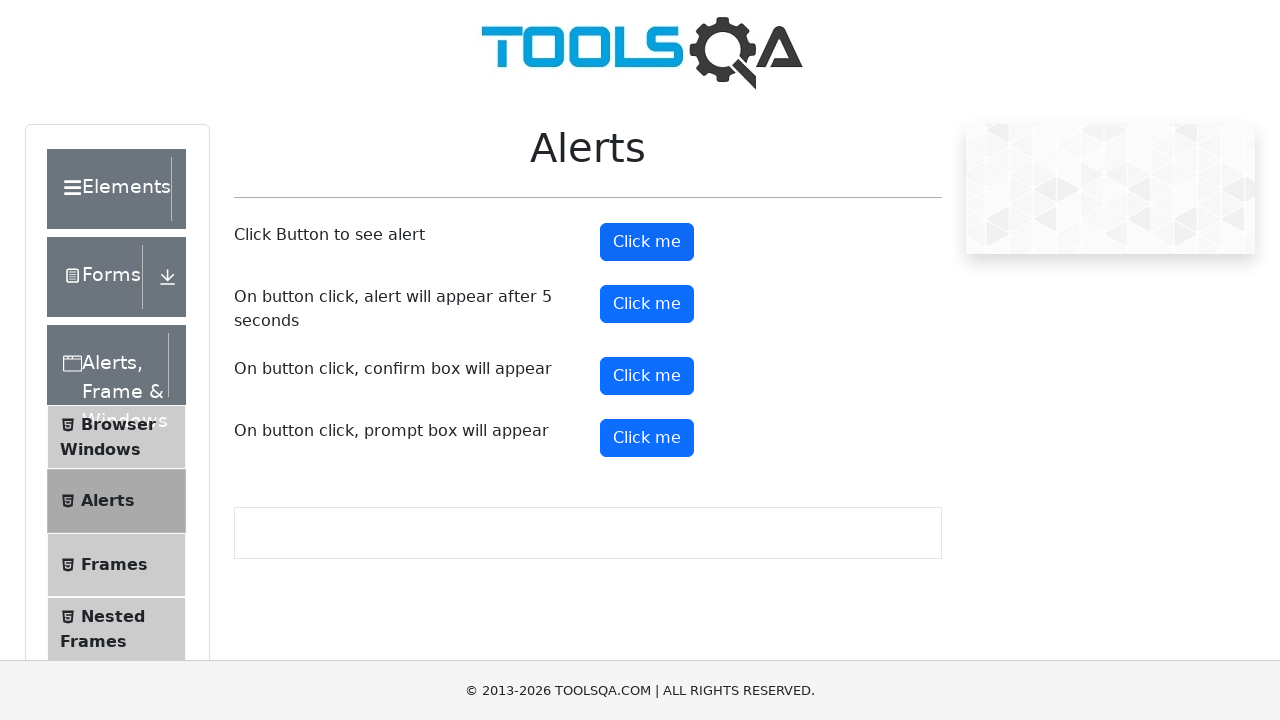

Accepted simple alert dialog
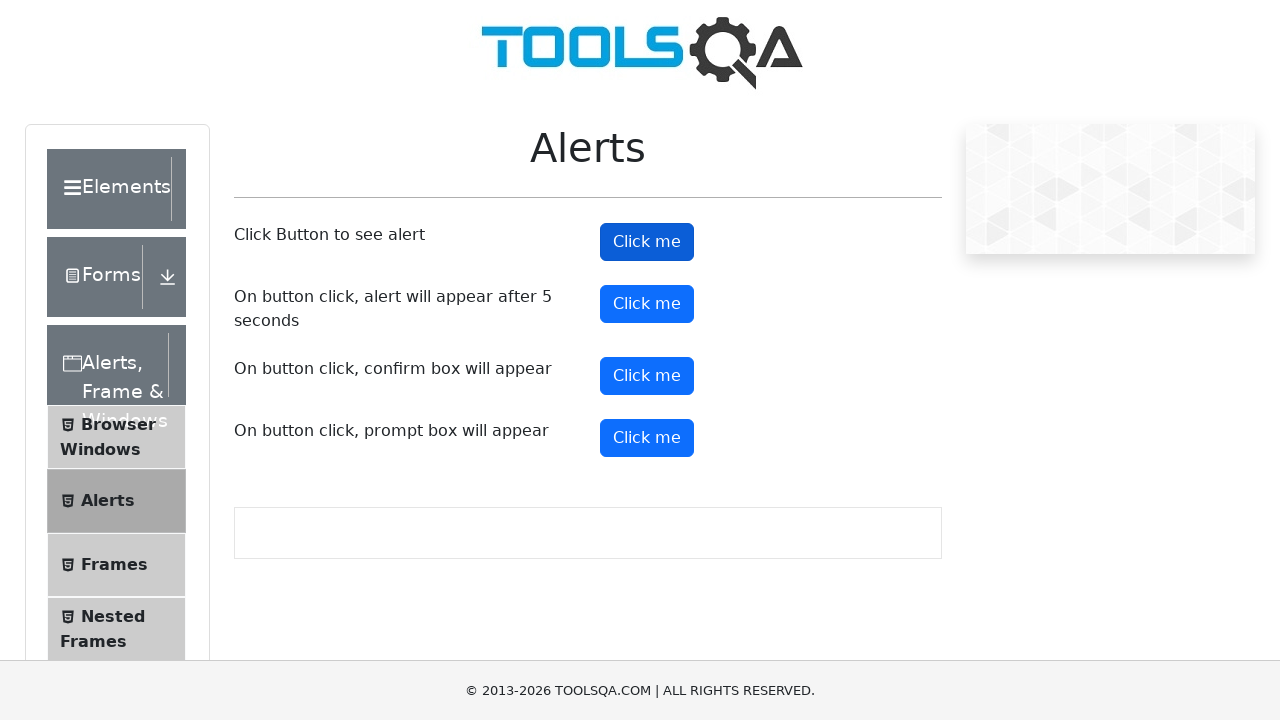

Clicked button to trigger timed alert at (647, 304) on button#timerAlertButton
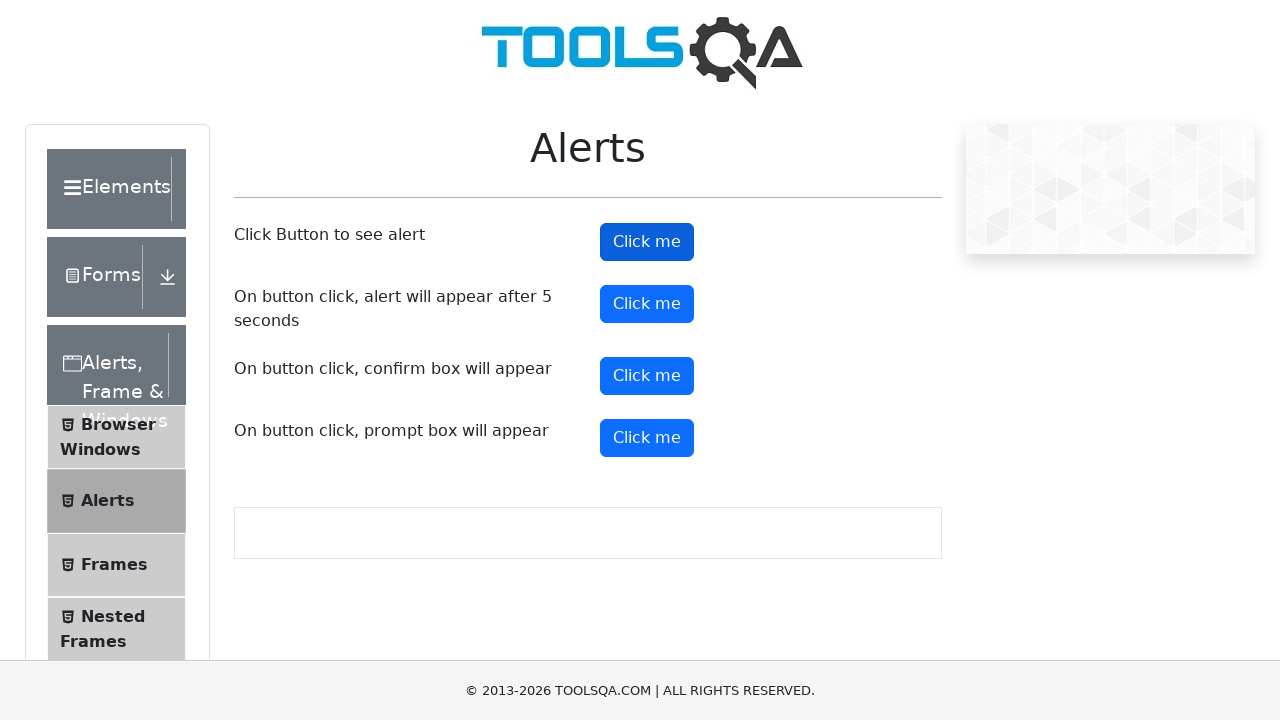

Waited 5 seconds for timed alert to appear
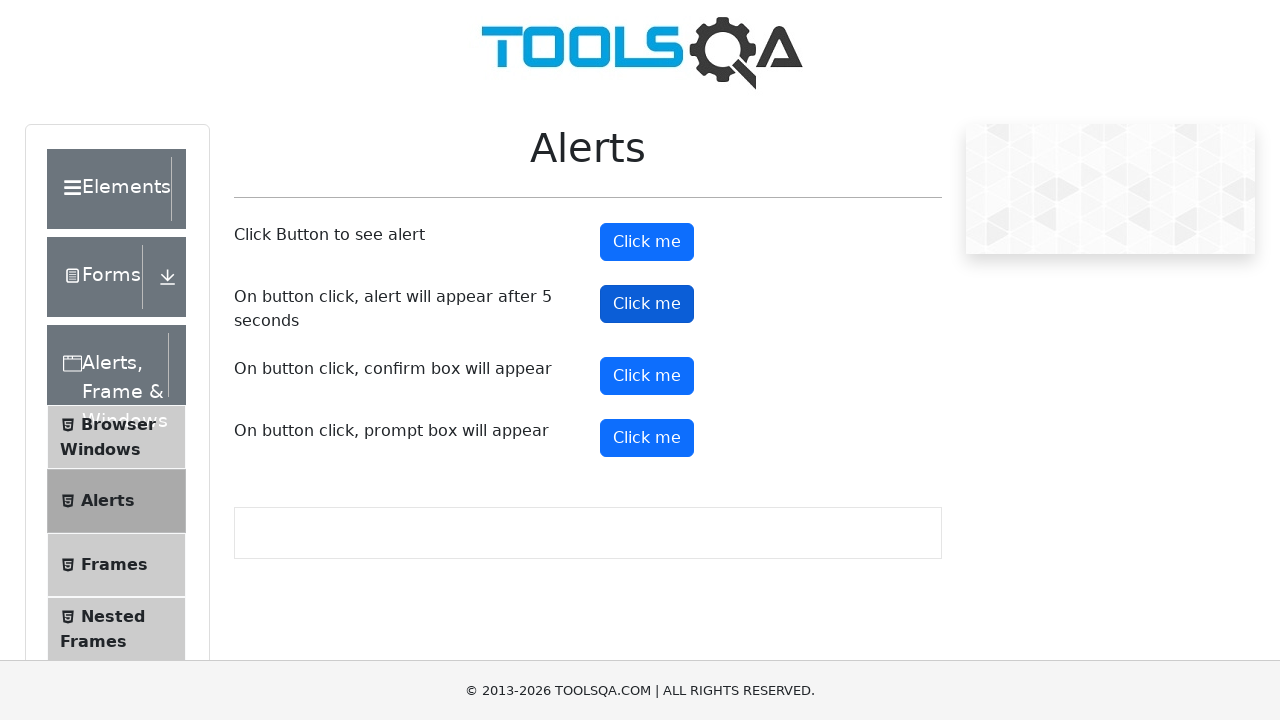

Navigated to second demo site (demo.automationtesting.in)
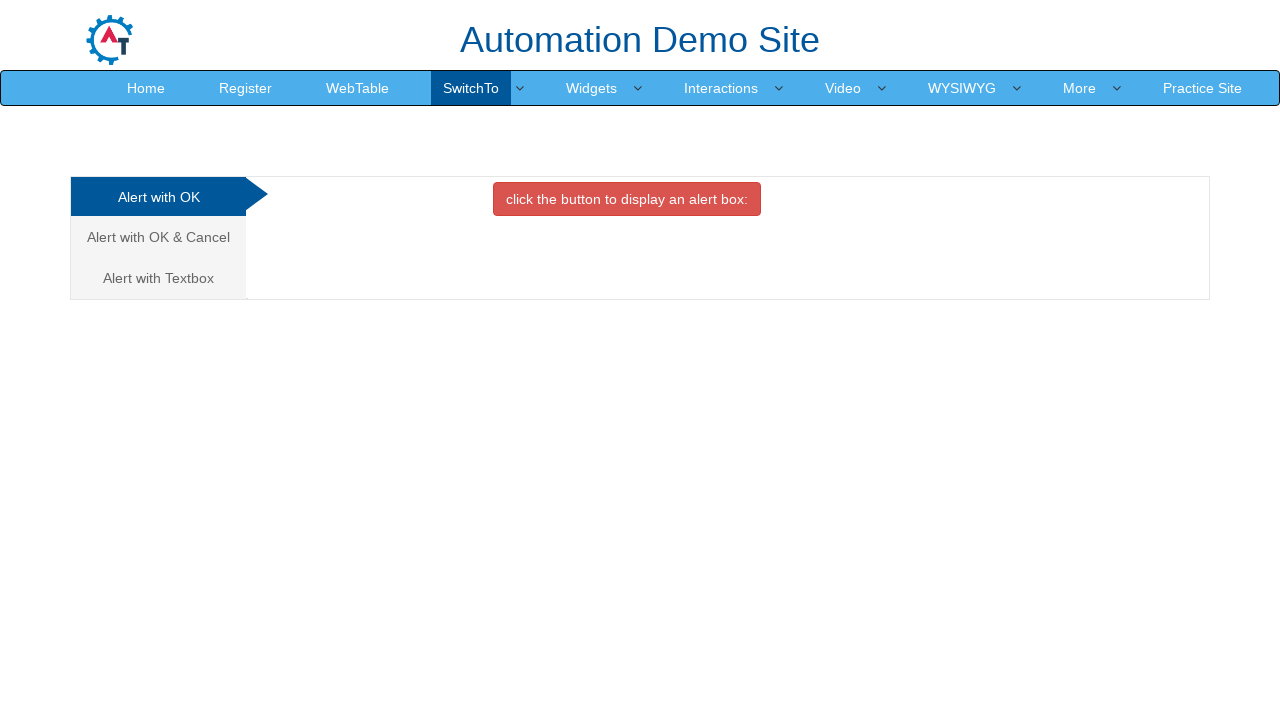

Clicked button to trigger alert on second demo site at (627, 199) on button[onclick='alertbox()']
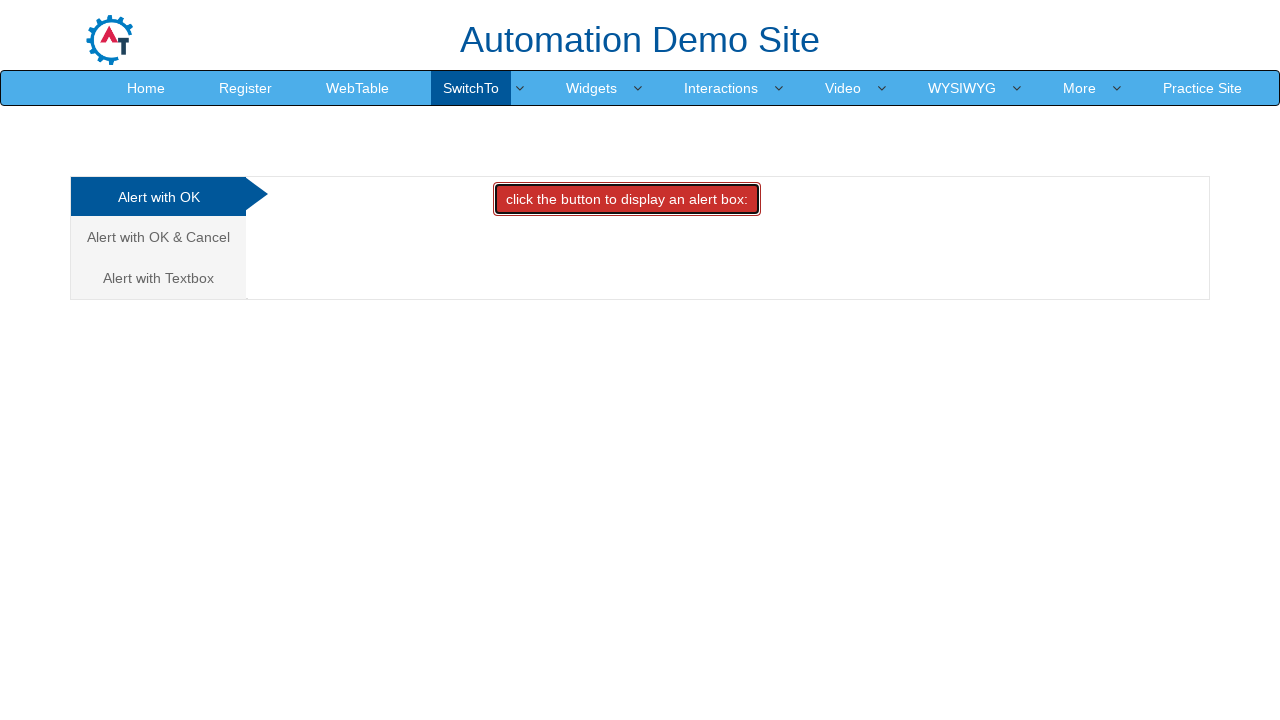

Clicked on 'Alert with OK & Cancel' tab at (158, 237) on a:text('Alert with OK & Cancel')
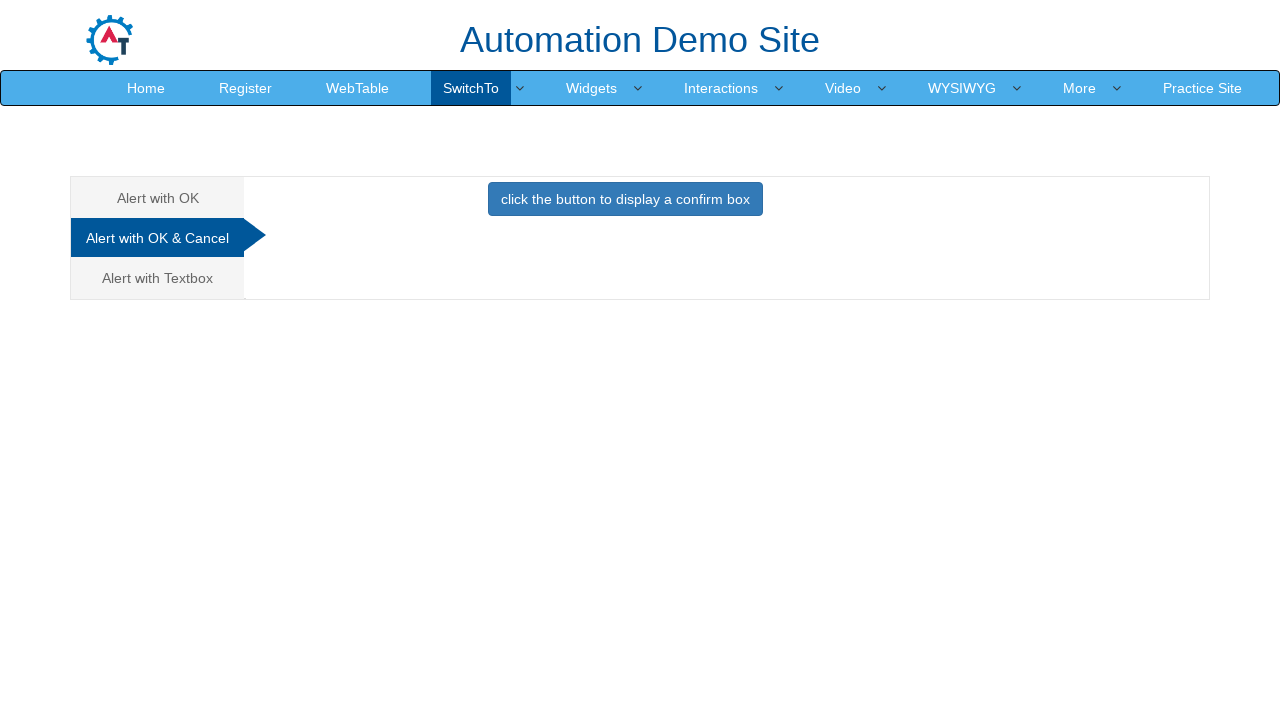

Clicked button to trigger confirmation dialog at (625, 199) on button[onclick='confirmbox()']
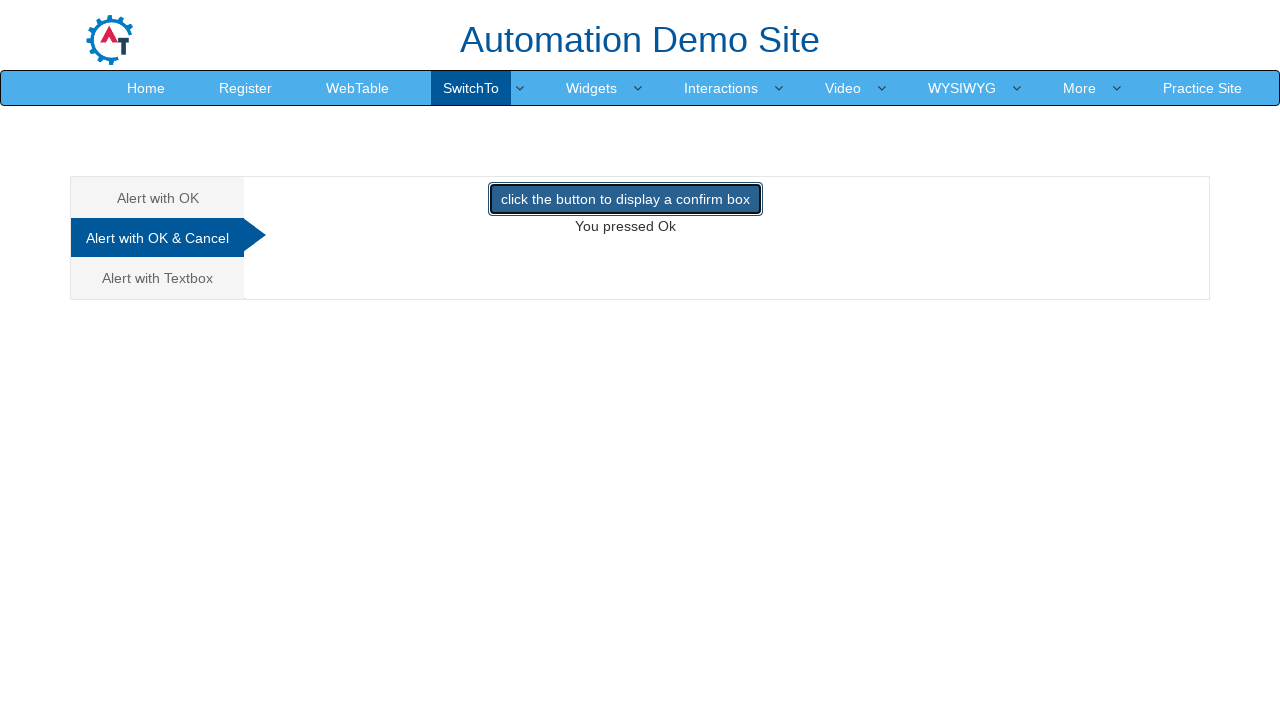

Dismissed confirmation dialog
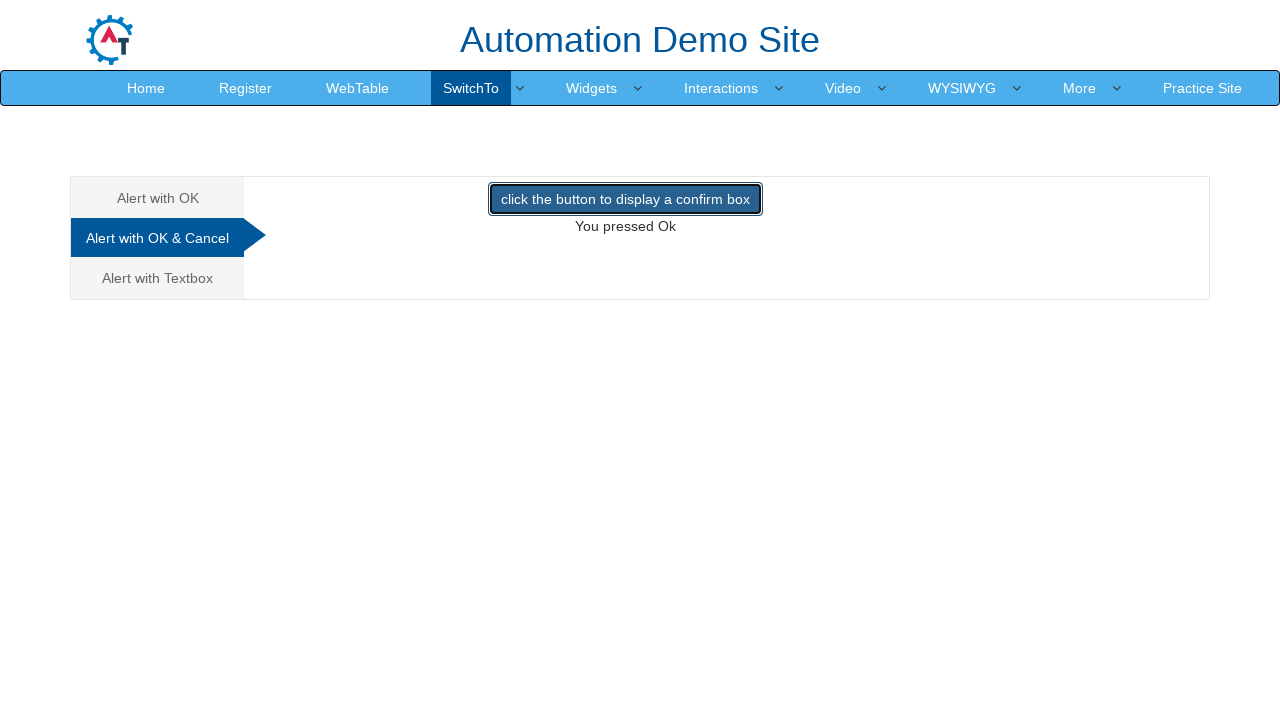

Clicked on 'Alert with Textbox' tab at (158, 278) on a:text('Alert with Textbox')
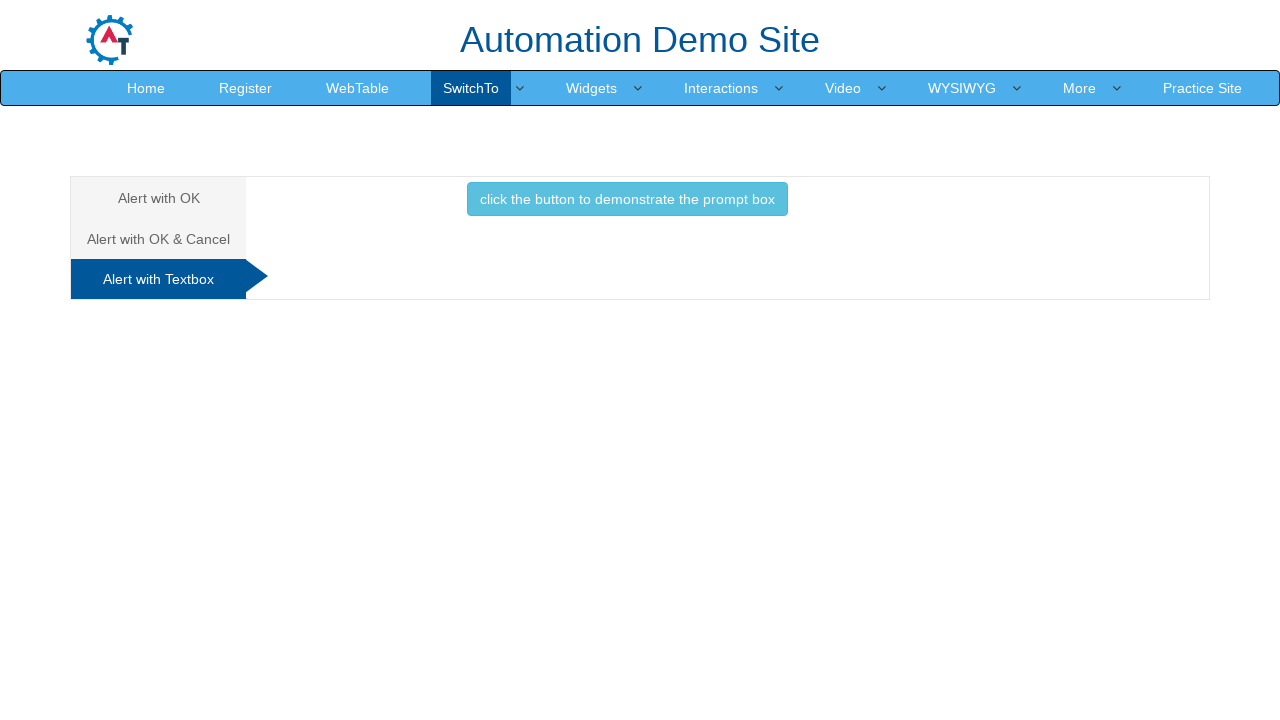

Clicked button to trigger prompt dialog at (627, 199) on button:has-text('the prompt box')
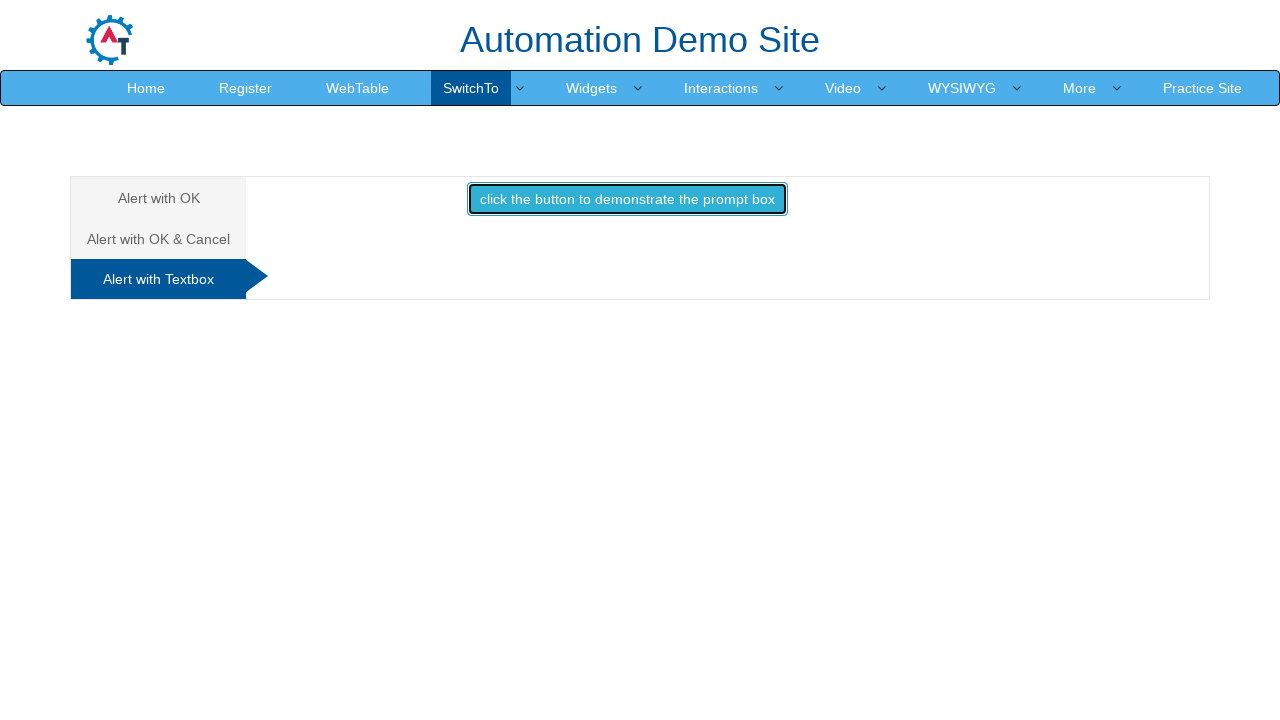

Accepted prompt dialog with text 'Banu'
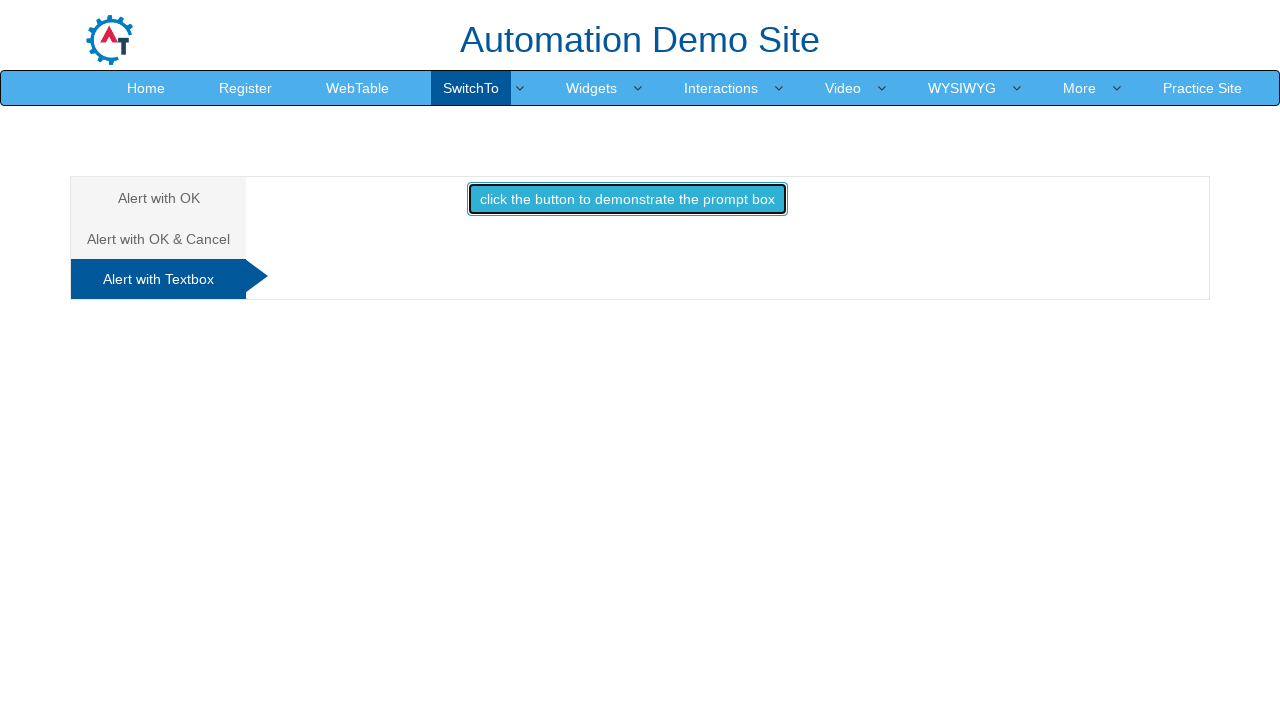

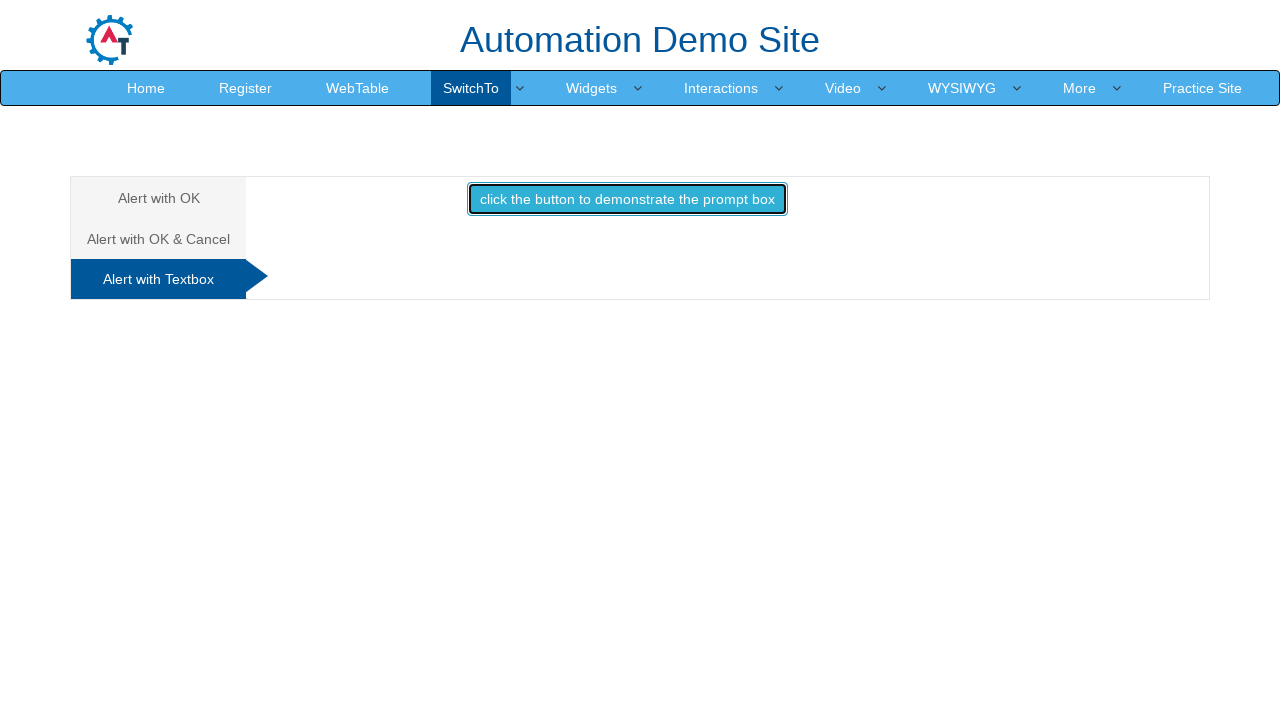